Searches for agency information on TURSAB website by entering agency name and document number, then submits the search form

Starting URL: https://online.tursab.org.tr/publicpages/embedded/agencysearch/

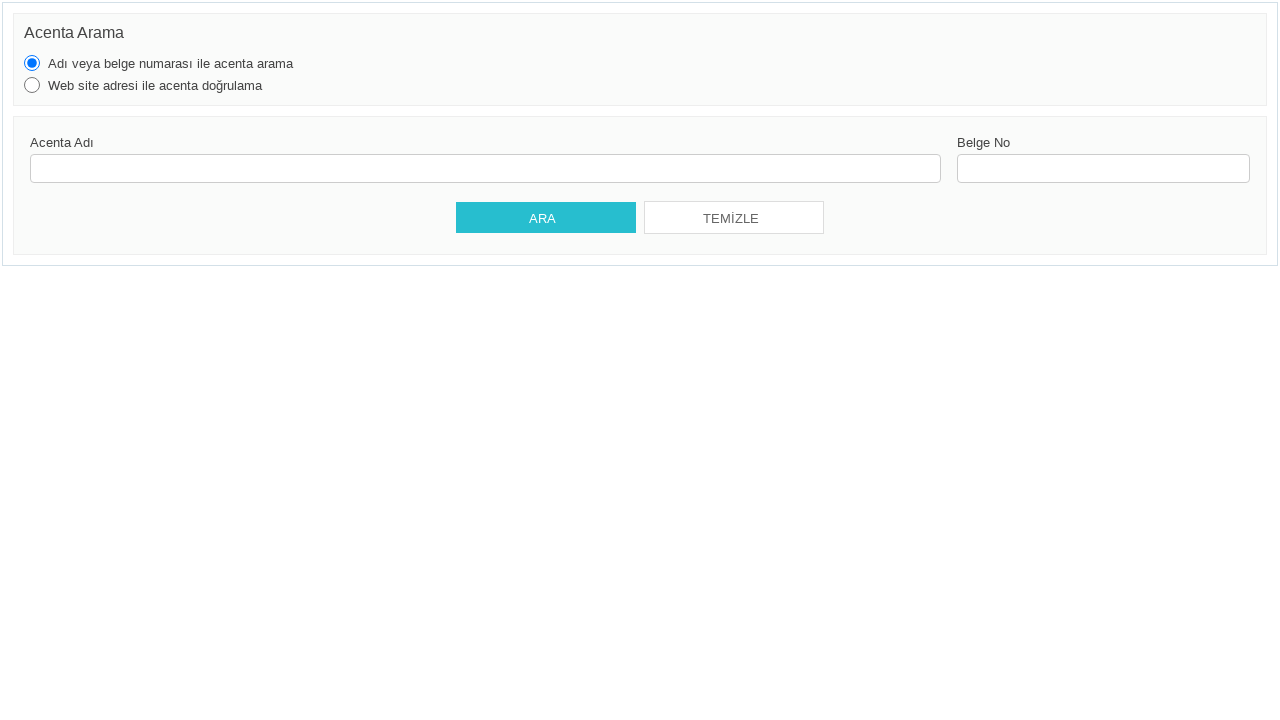

Filled agency name field with 'Test Agency Name' on input[name='ctl00$ContentPlaceHolder1$TursabNo$AutoCompleteTextBox']
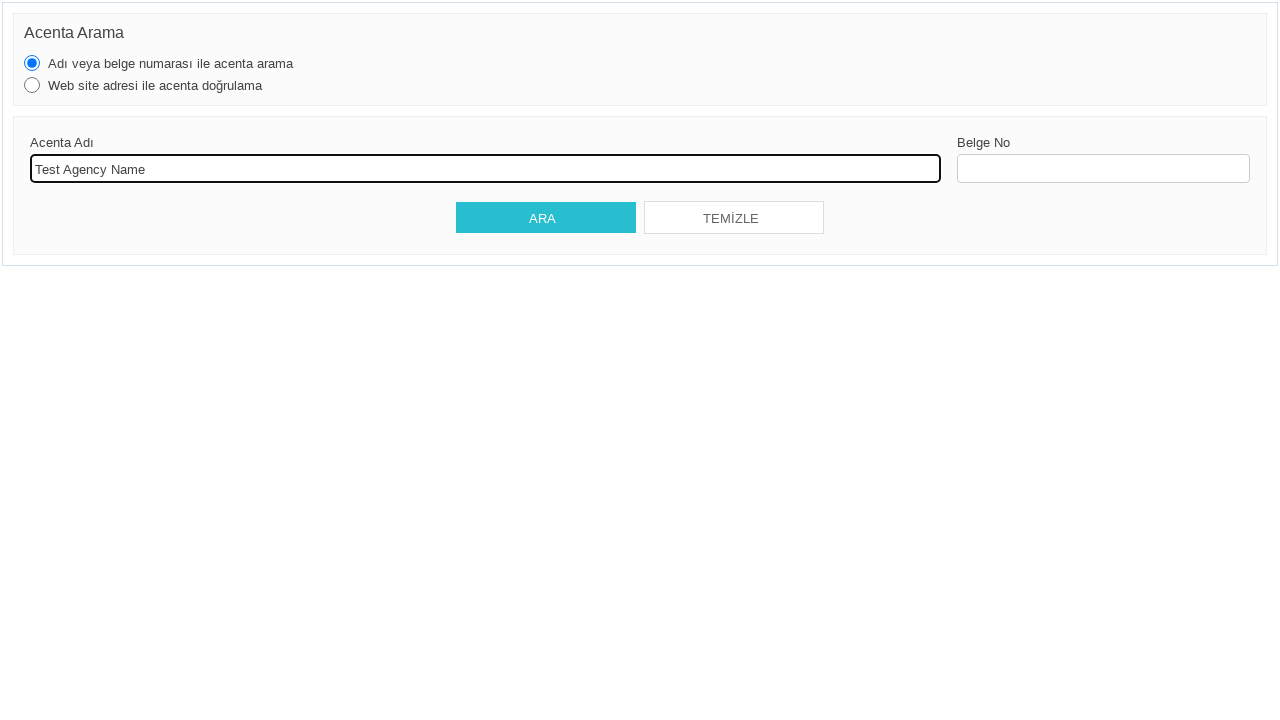

Filled document number field with '16000' on input[name='ctl00$ContentPlaceHolder1$TursabNoText']
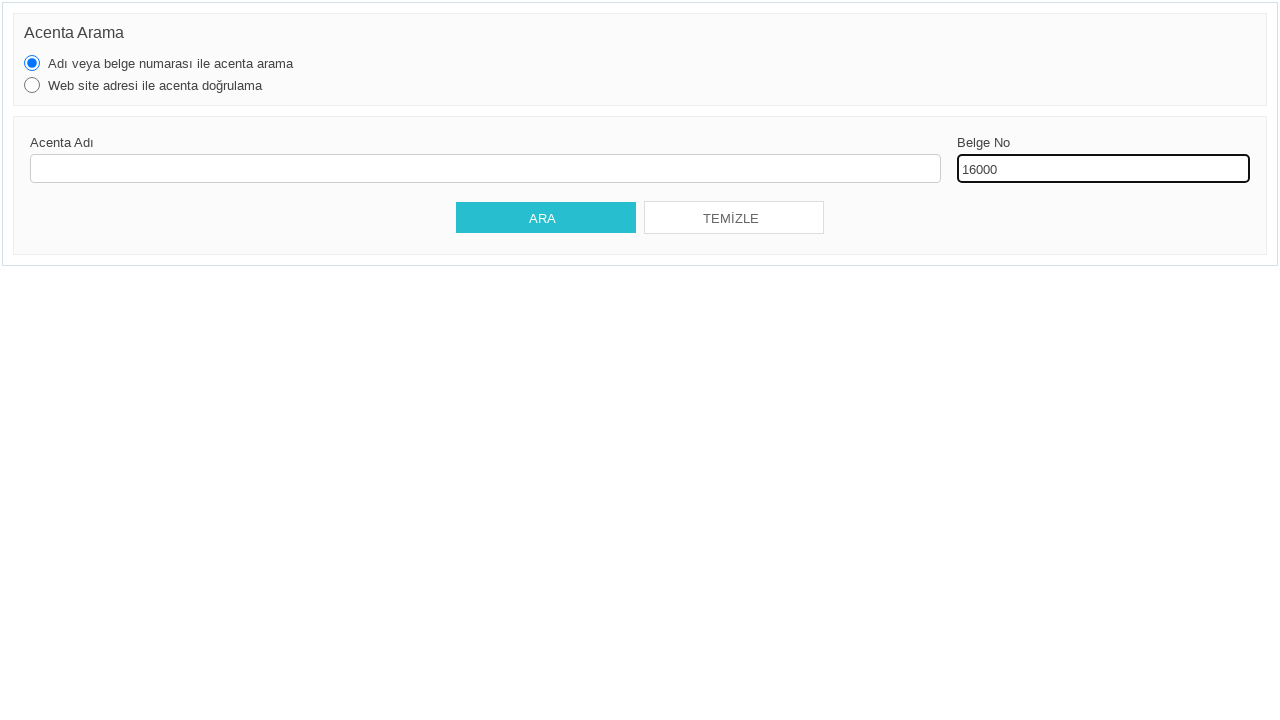

Clicked search button to submit agency search form at (546, 218) on #ContentPlaceHolder1_SearchButton
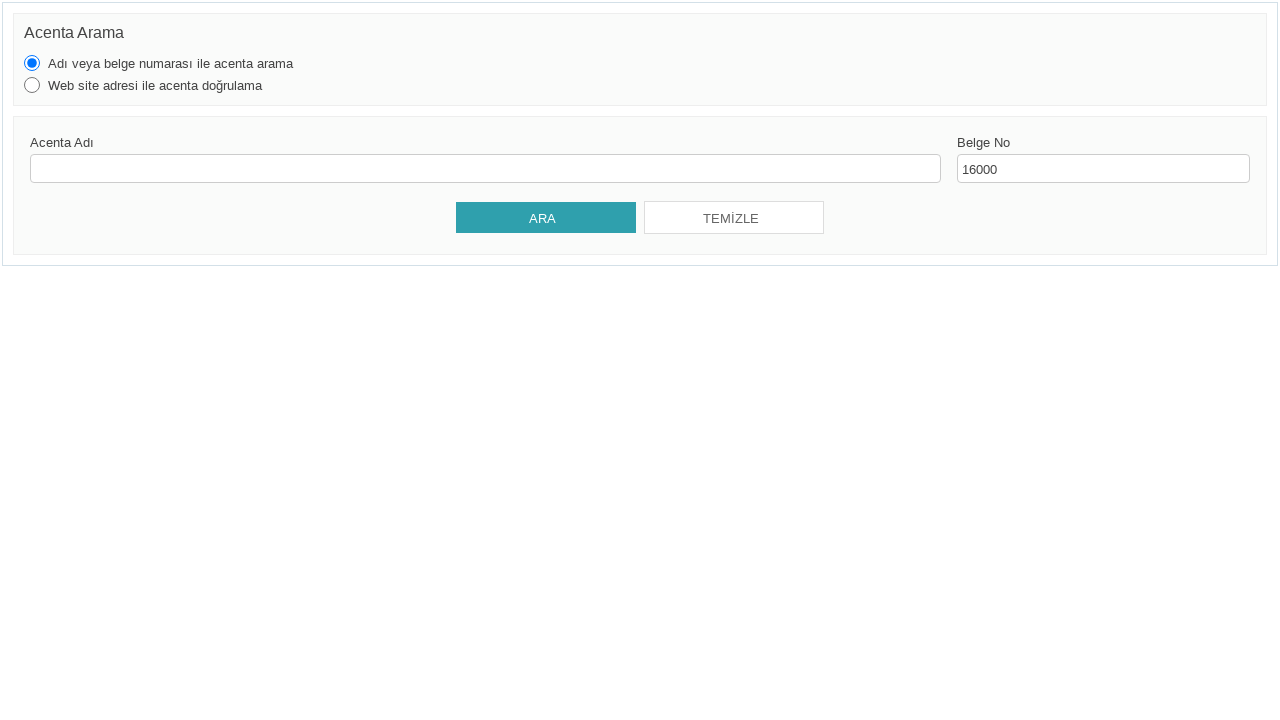

Search results panel loaded successfully
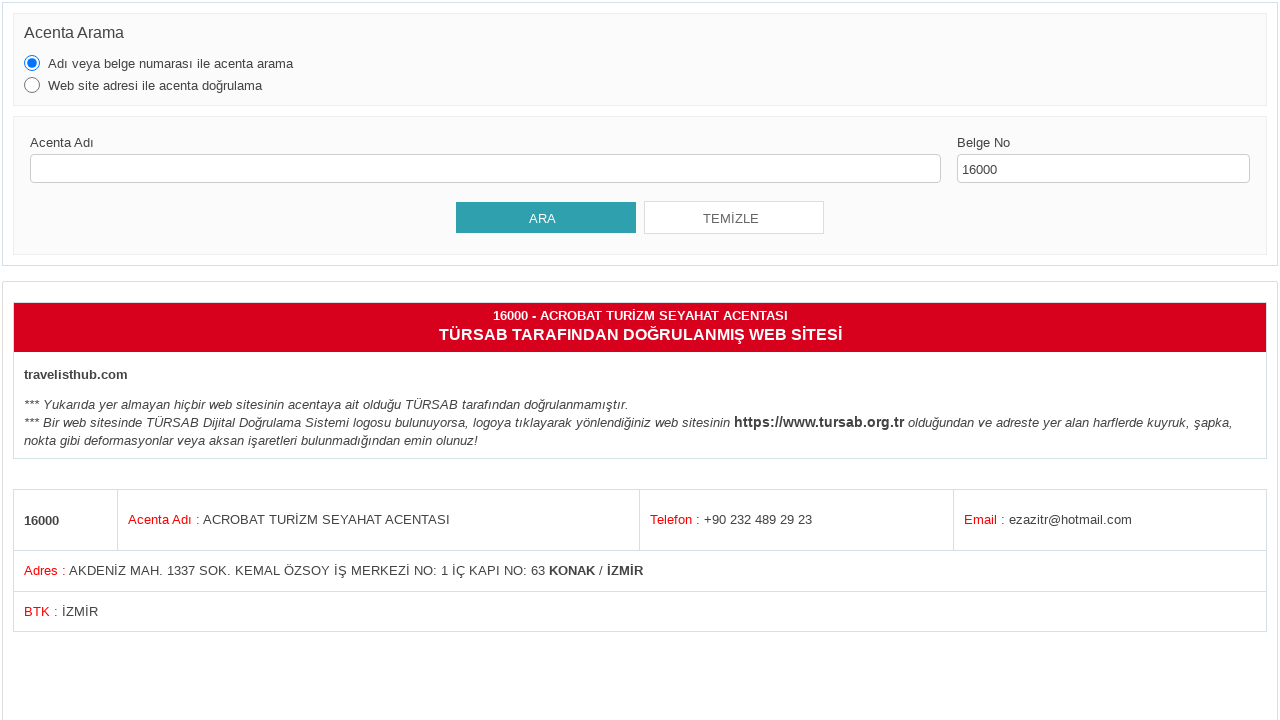

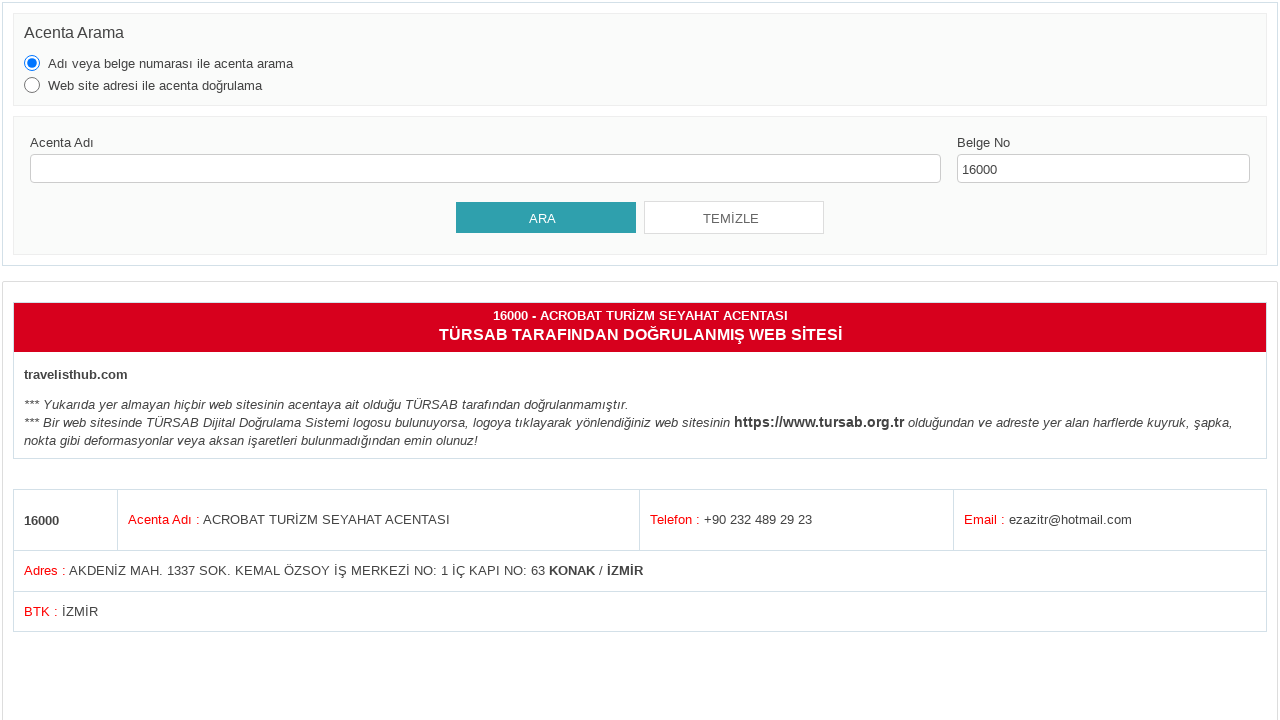